Tests the GNPS networking raw spectra view by navigating to a specific task result and verifying that the AllFiles input element exists.

Starting URL: https://gnps.ucsd.edu/ProteoSAFe/result.jsp?task=92b9d140de144bb1afc0f0775858d453&view=view_raw_spectra&test=true

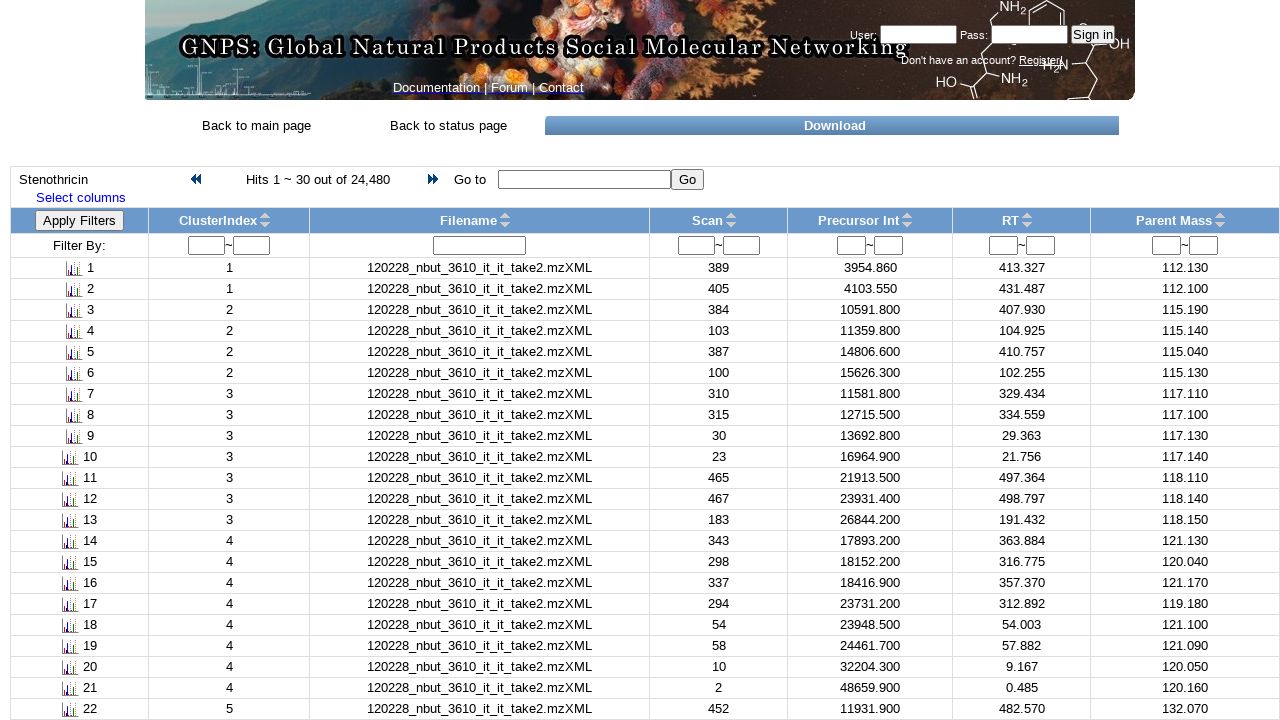

Waited 30 seconds for page to fully load
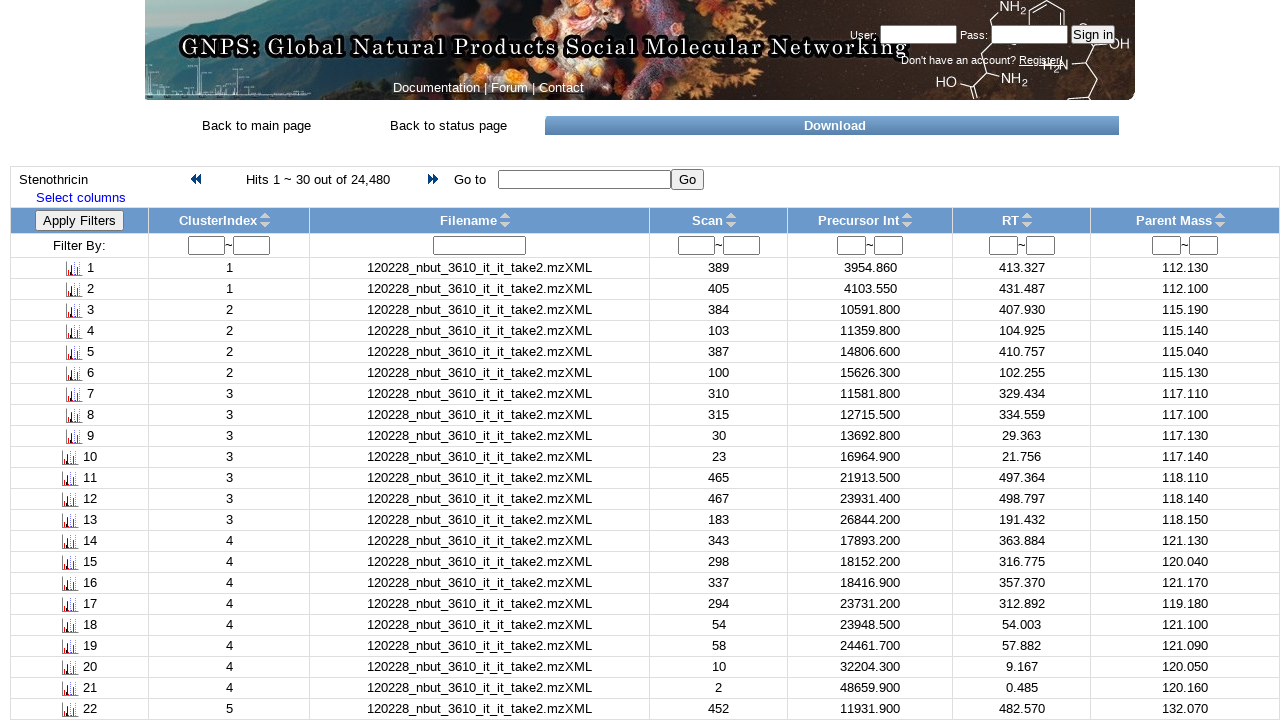

AllFiles input element found and confirmed to exist
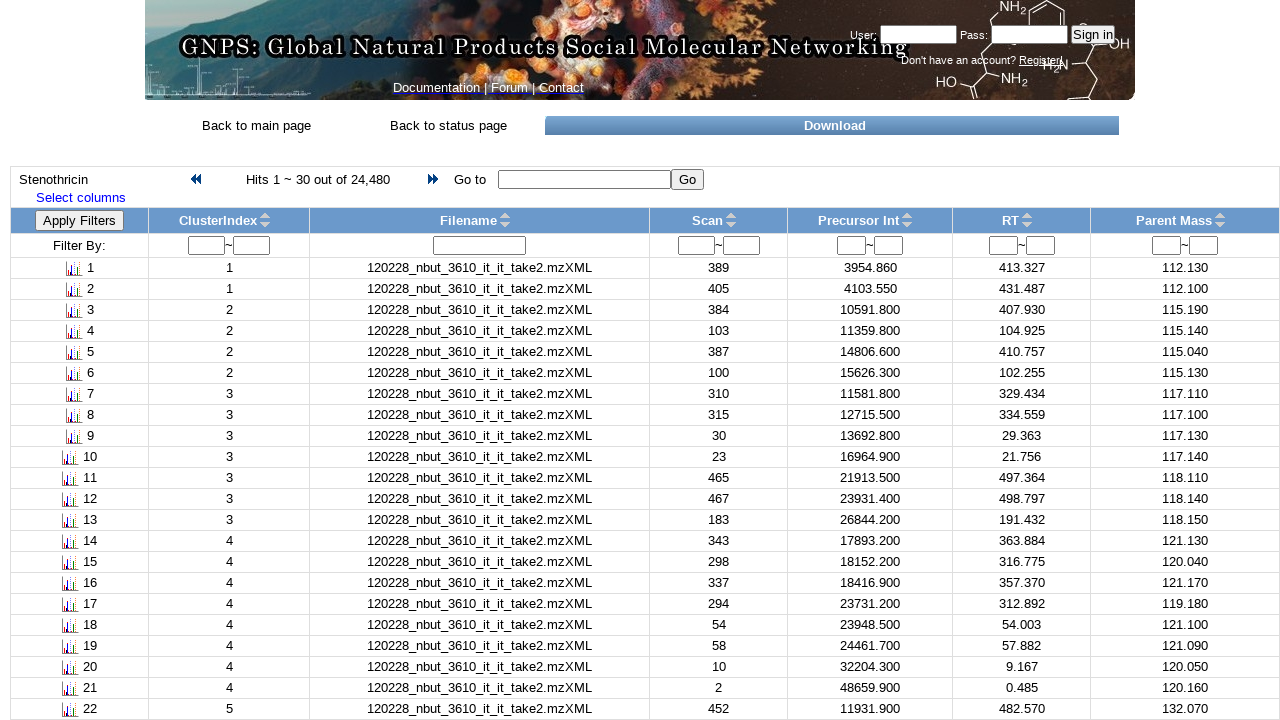

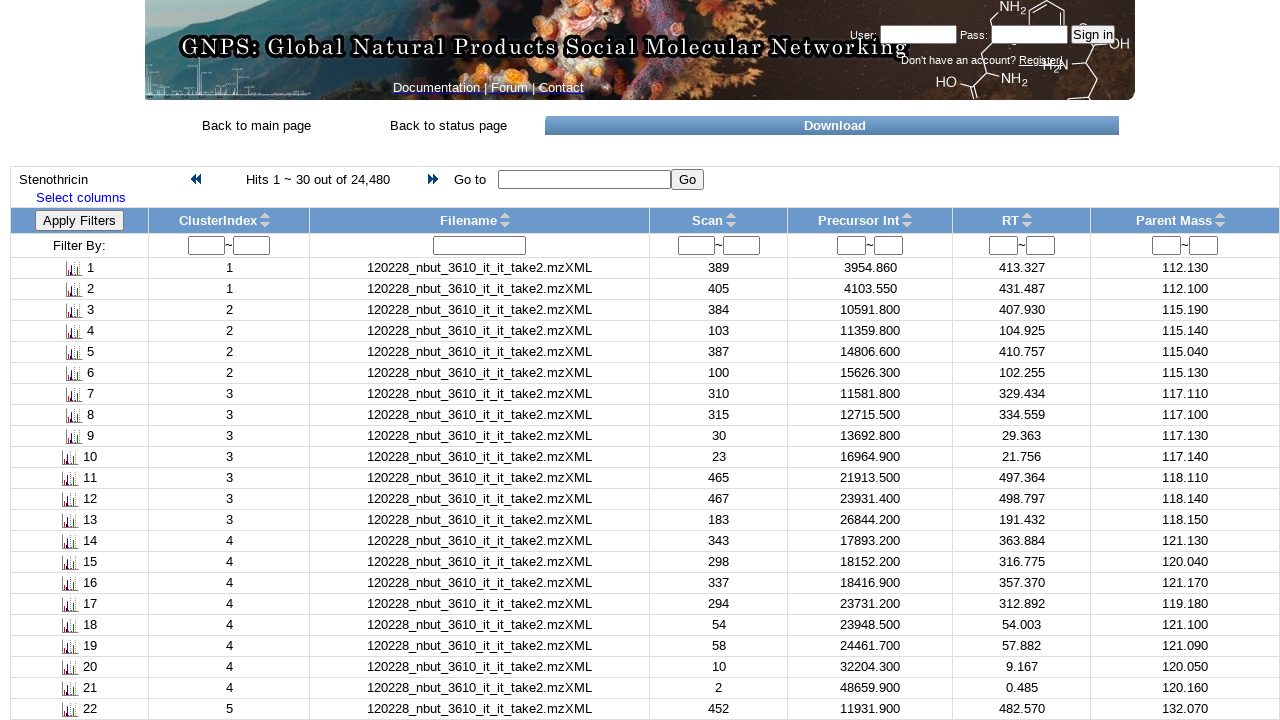